Tests if various form elements are displayed on the page, including email textbox, age checkbox, education textarea, and user name text.

Starting URL: https://automationfc.github.io/basic-form/index.html

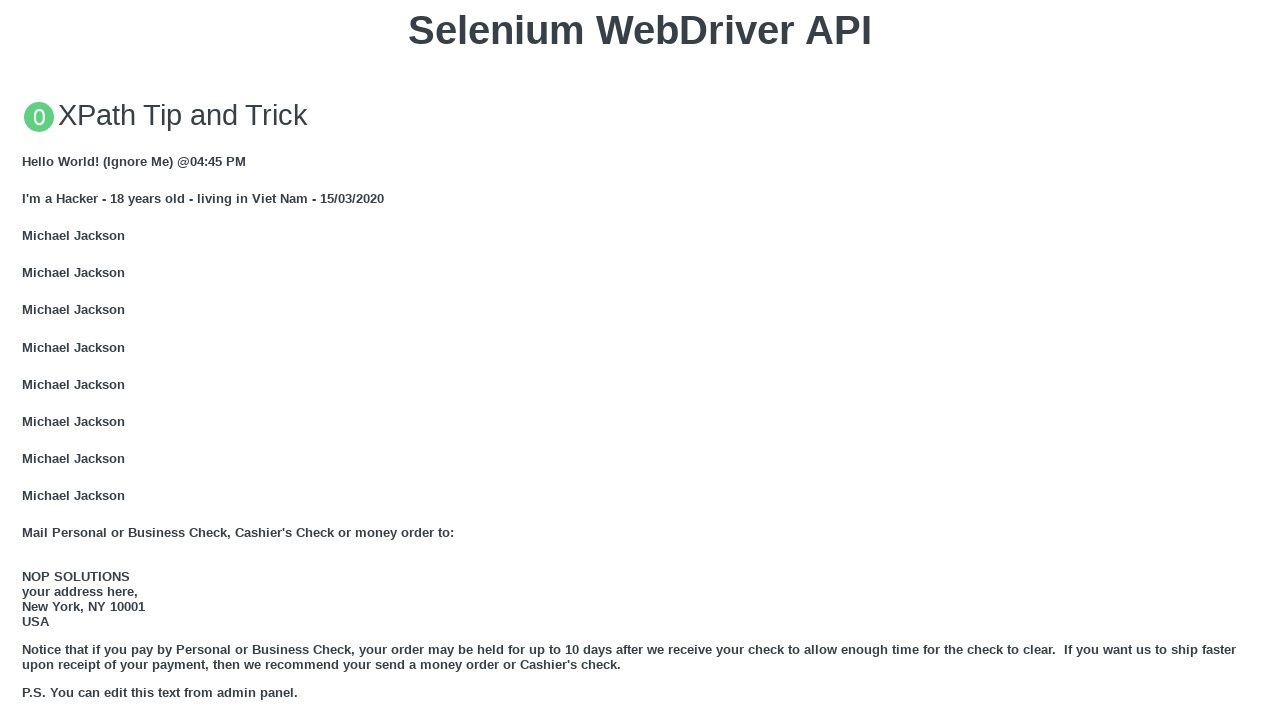

Navigated to basic form page
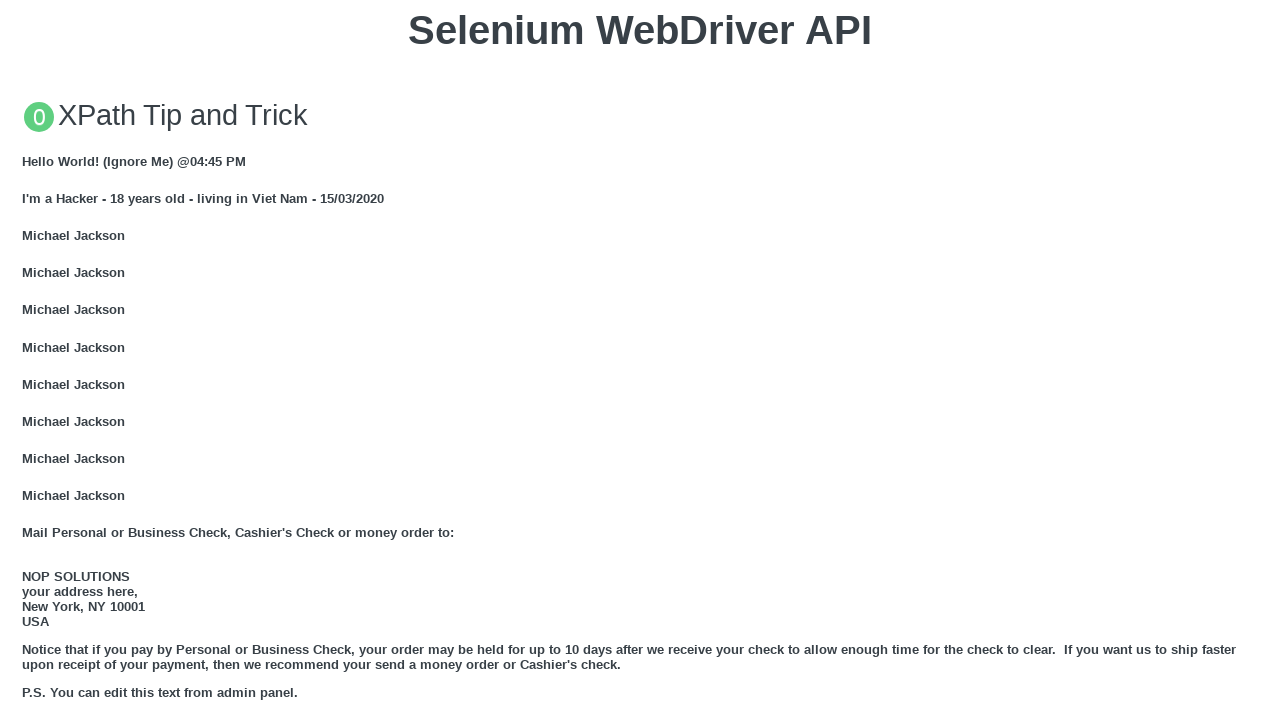

Email textbox is visible
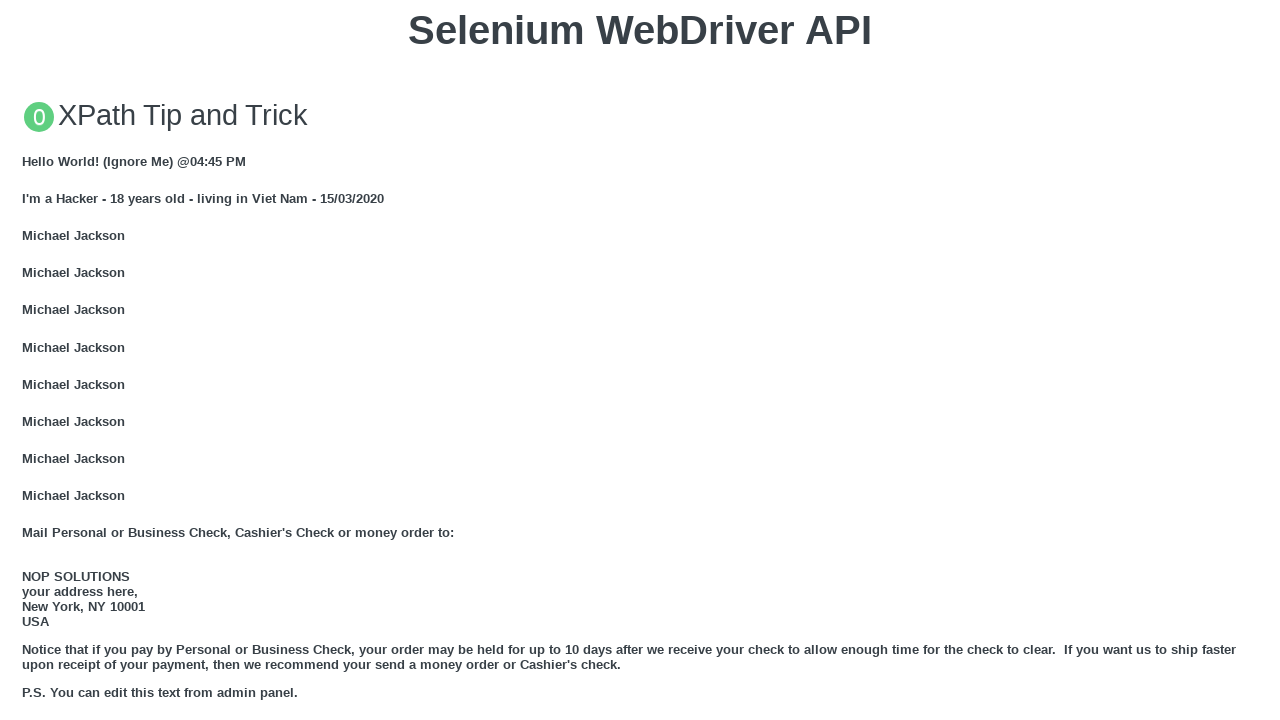

Filled email textbox with 'Automation Testing' on //input[@id='mail']
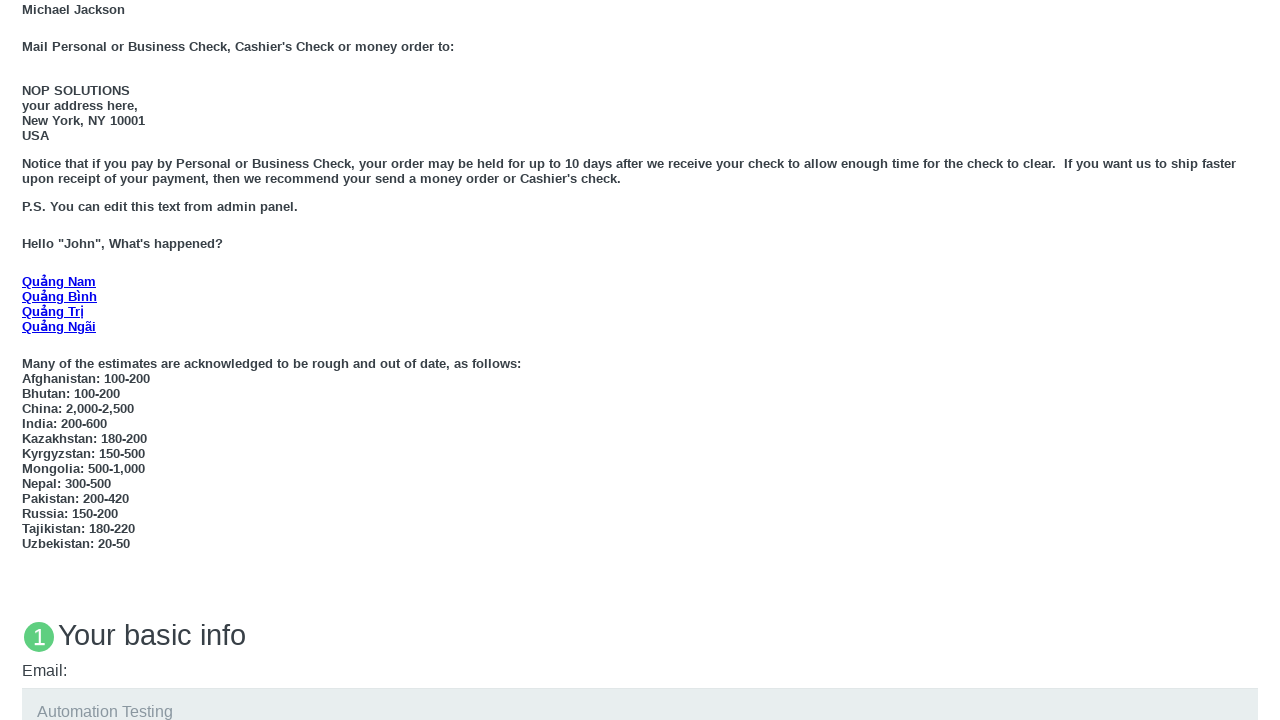

Age under 18 checkbox is visible
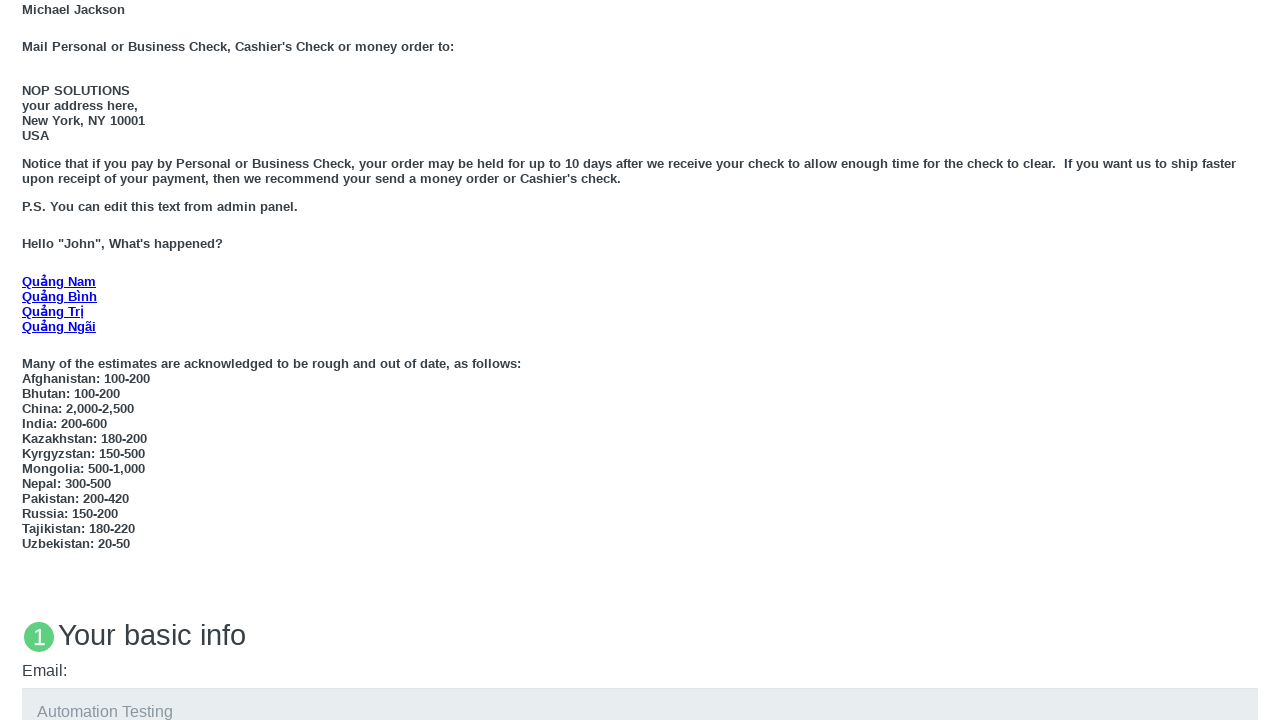

Clicked age under 18 checkbox at (28, 360) on xpath=//input[@id='under_18']
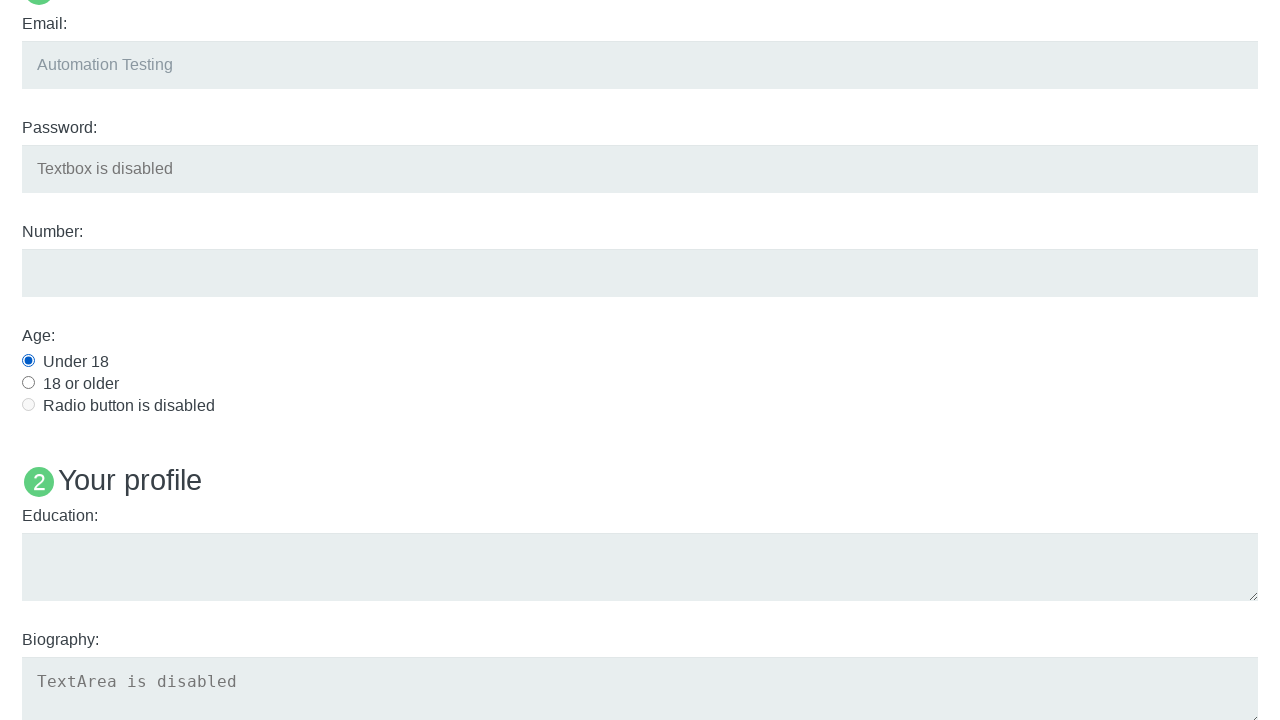

Education textarea is visible
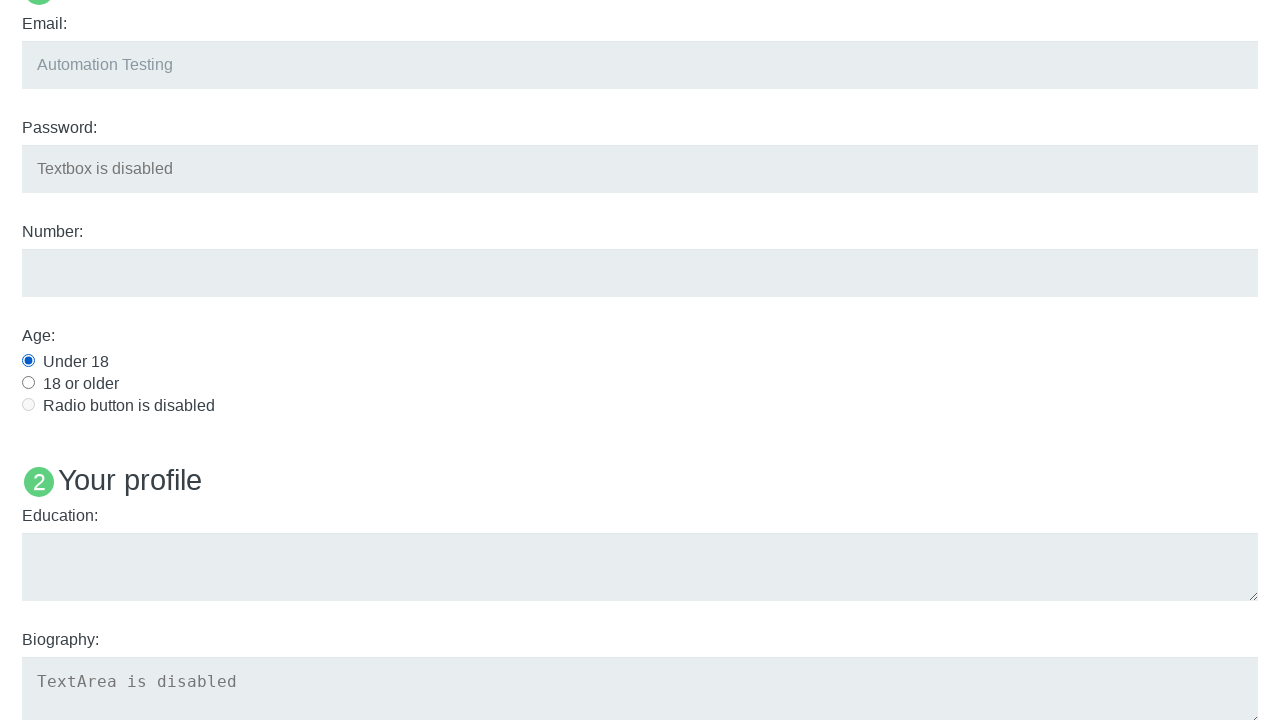

Filled education textarea with 'Automation Testing' on //textarea[@id='edu']
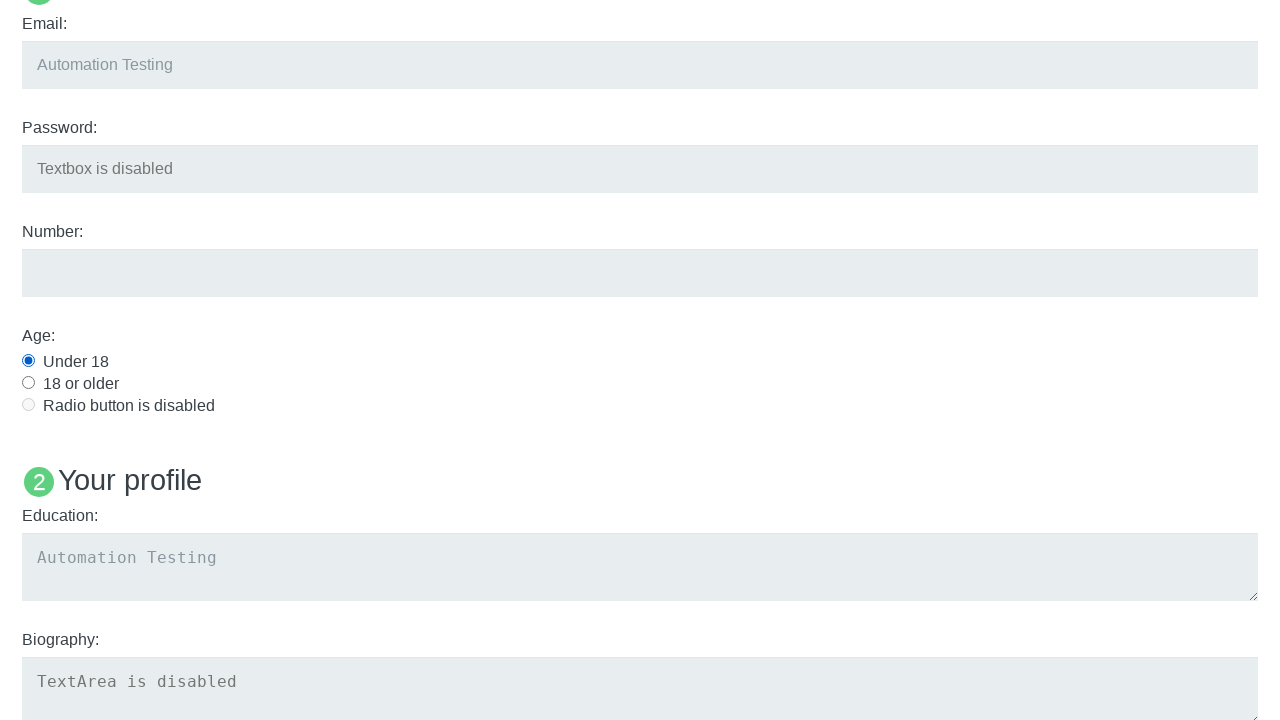

Name: User5 text is not visible
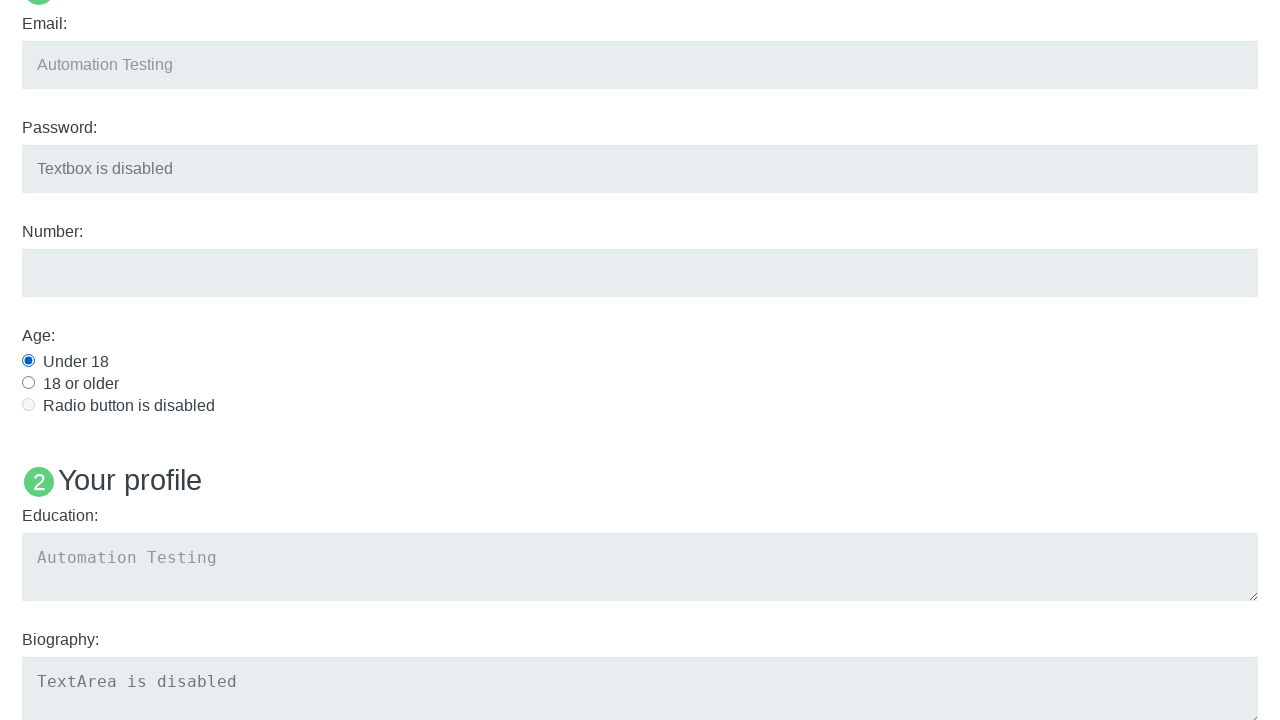

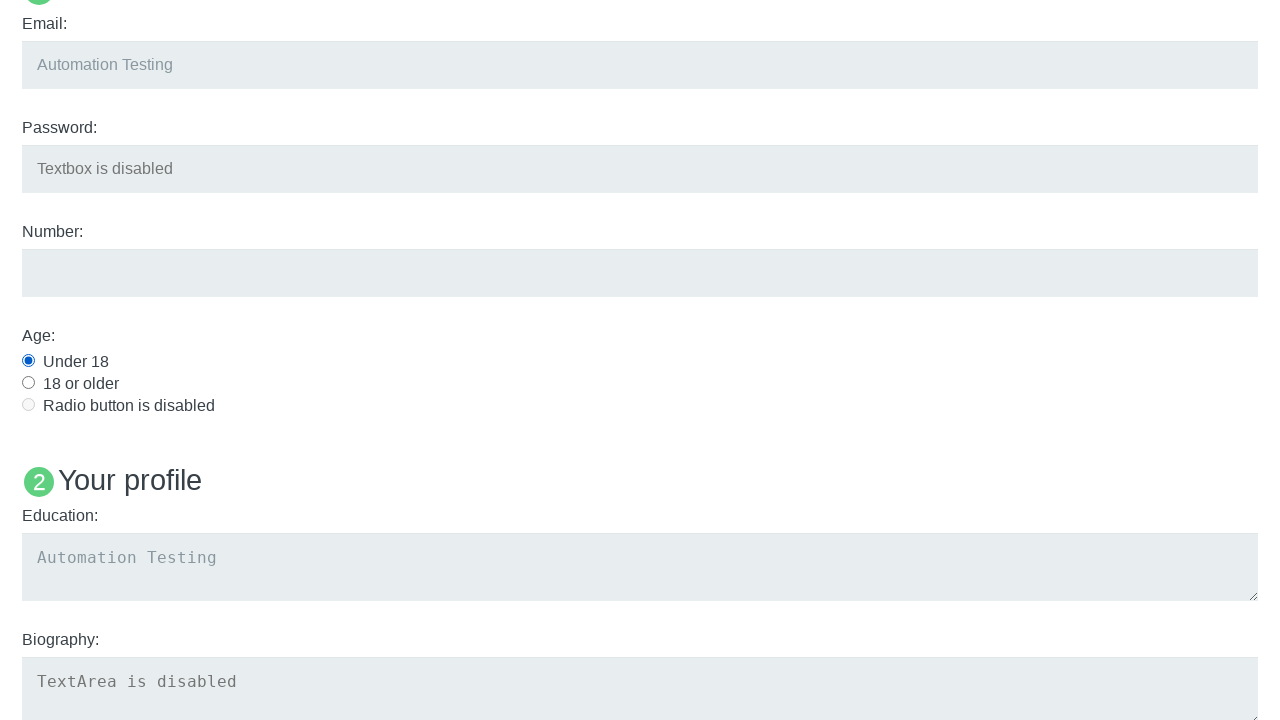